Verifies that the login button is displayed on the login page

Starting URL: https://opensource-demo.orangehrmlive.com/web/index.php/auth/login

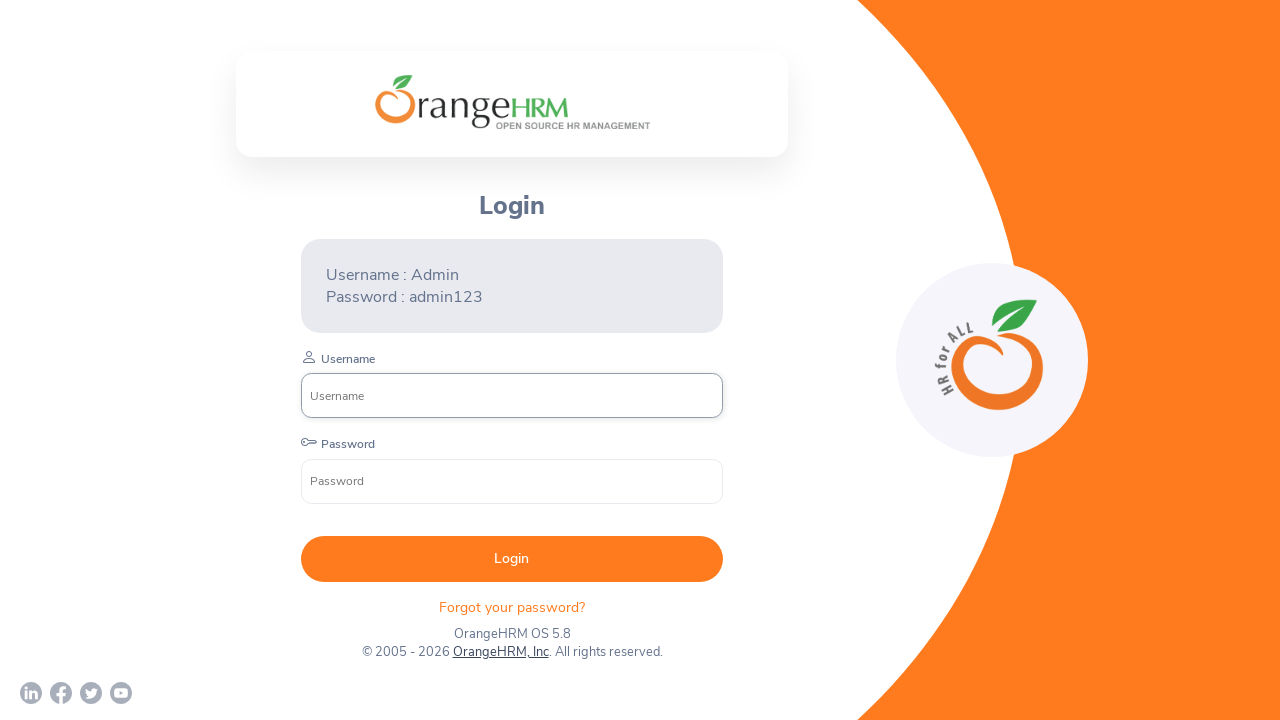

Navigated to login page
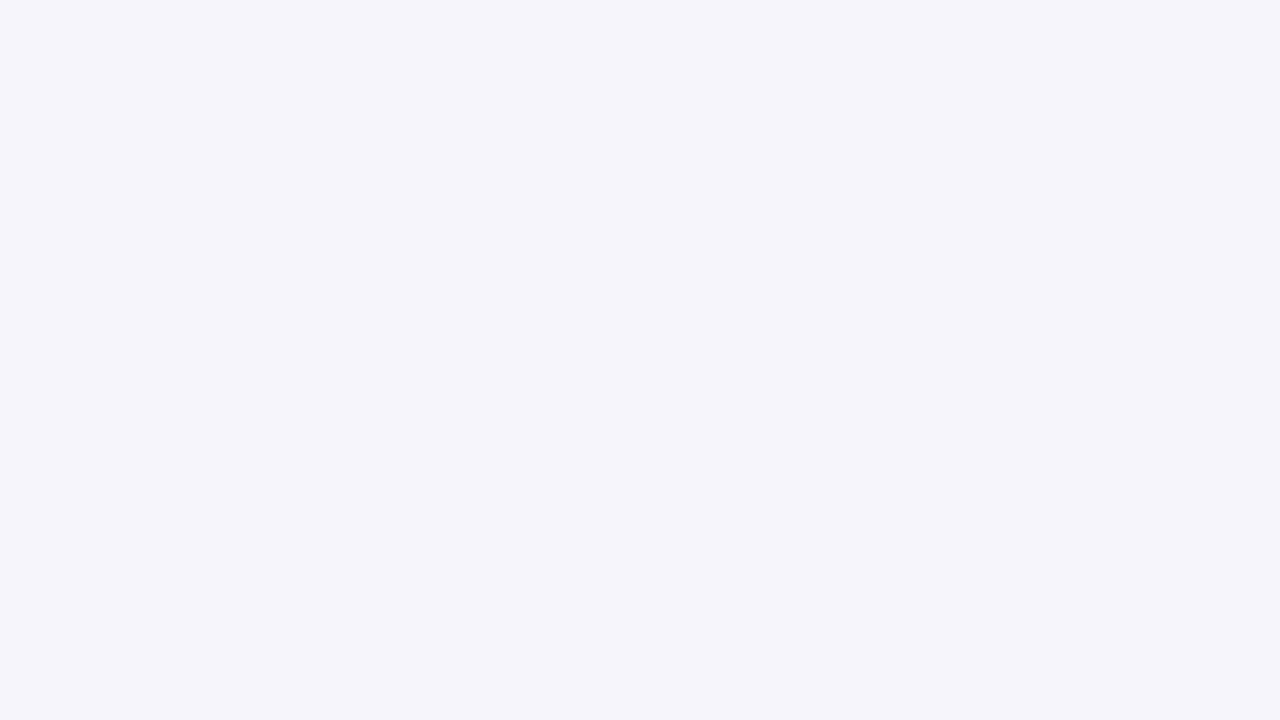

Login button is visible on the page
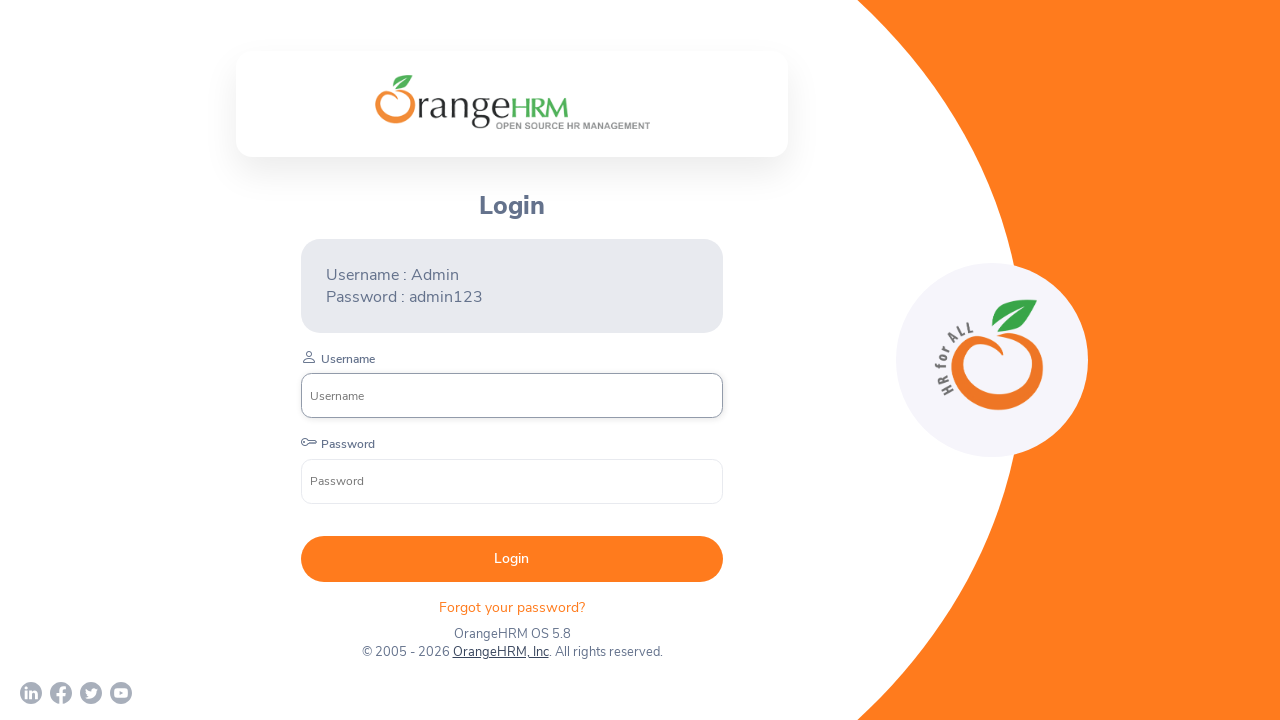

Verified login button is displayed
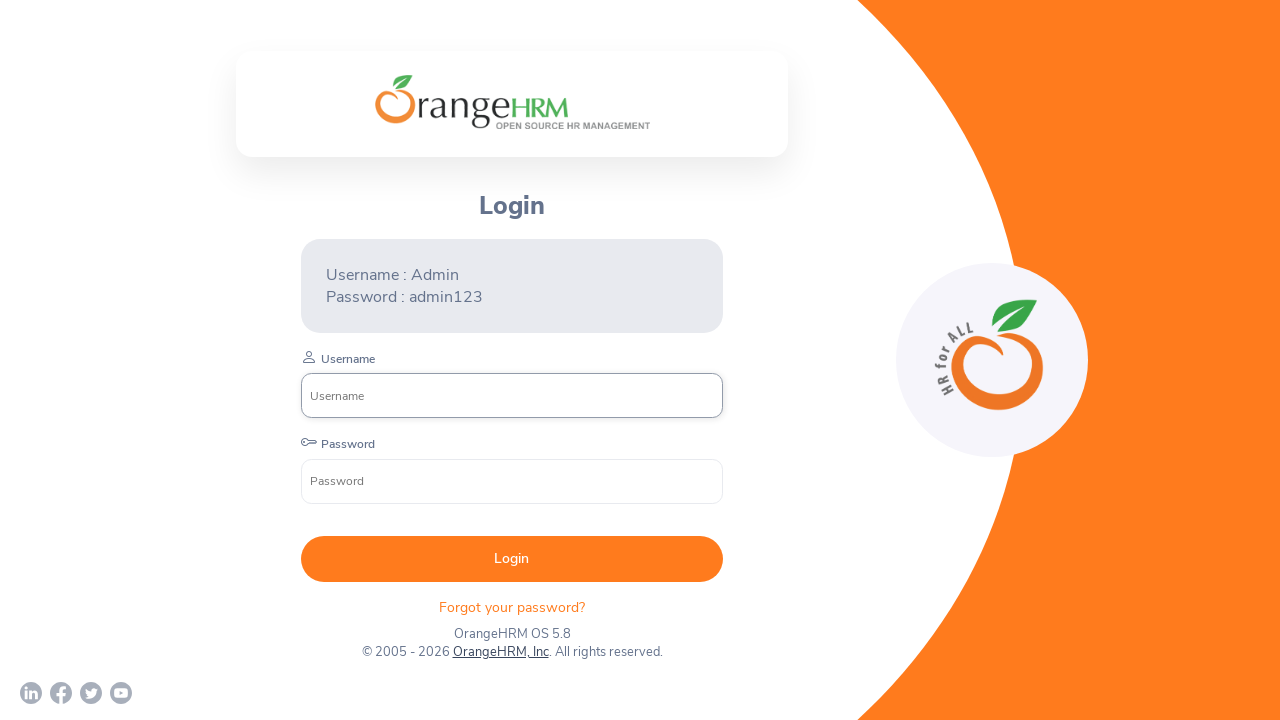

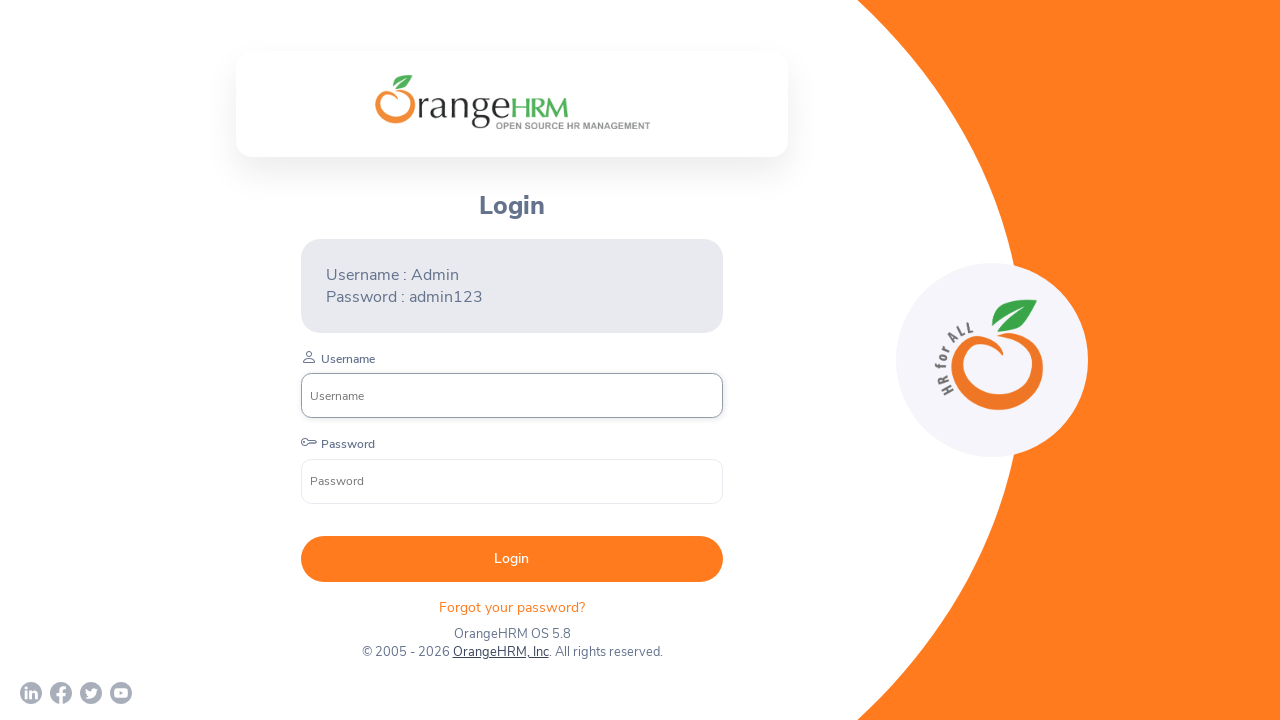